Tests that each arrival image on the home page has a description tab that can be clicked and contains relevant book description text.

Starting URL: http://practice.automationtesting.in/

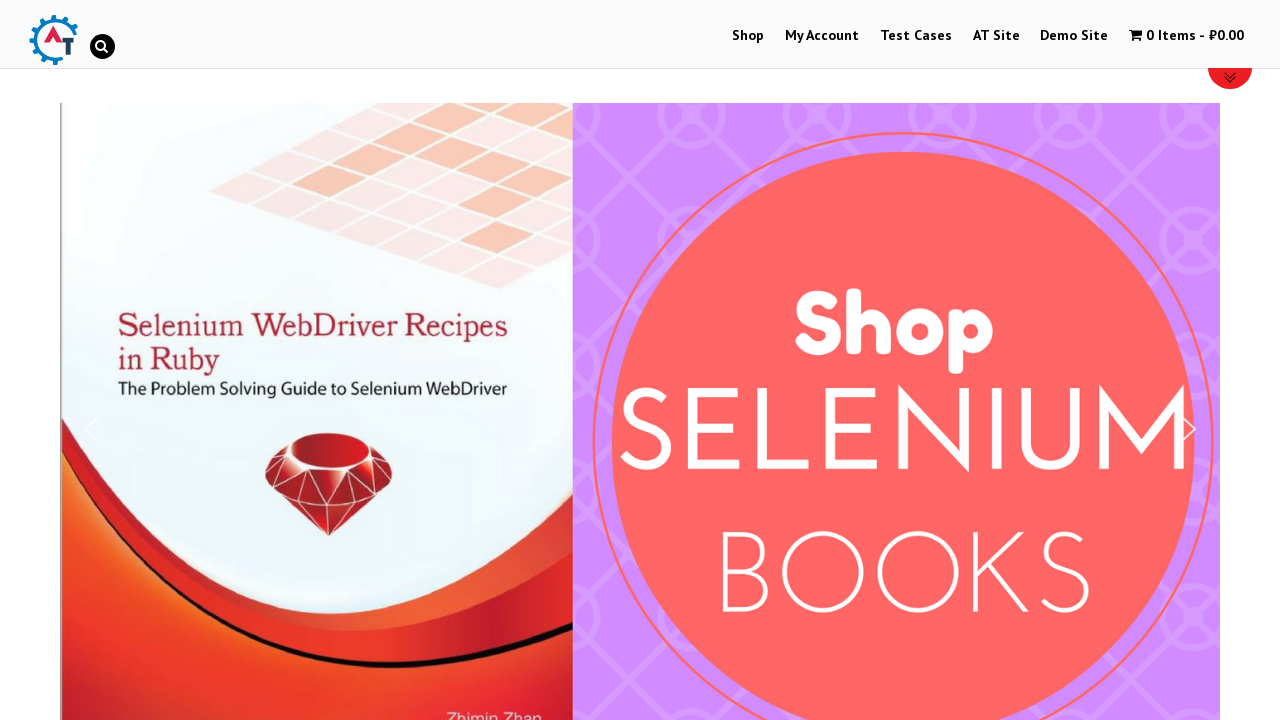

Clicked on Shop menu at (748, 36) on xpath=//a[text()='Shop']
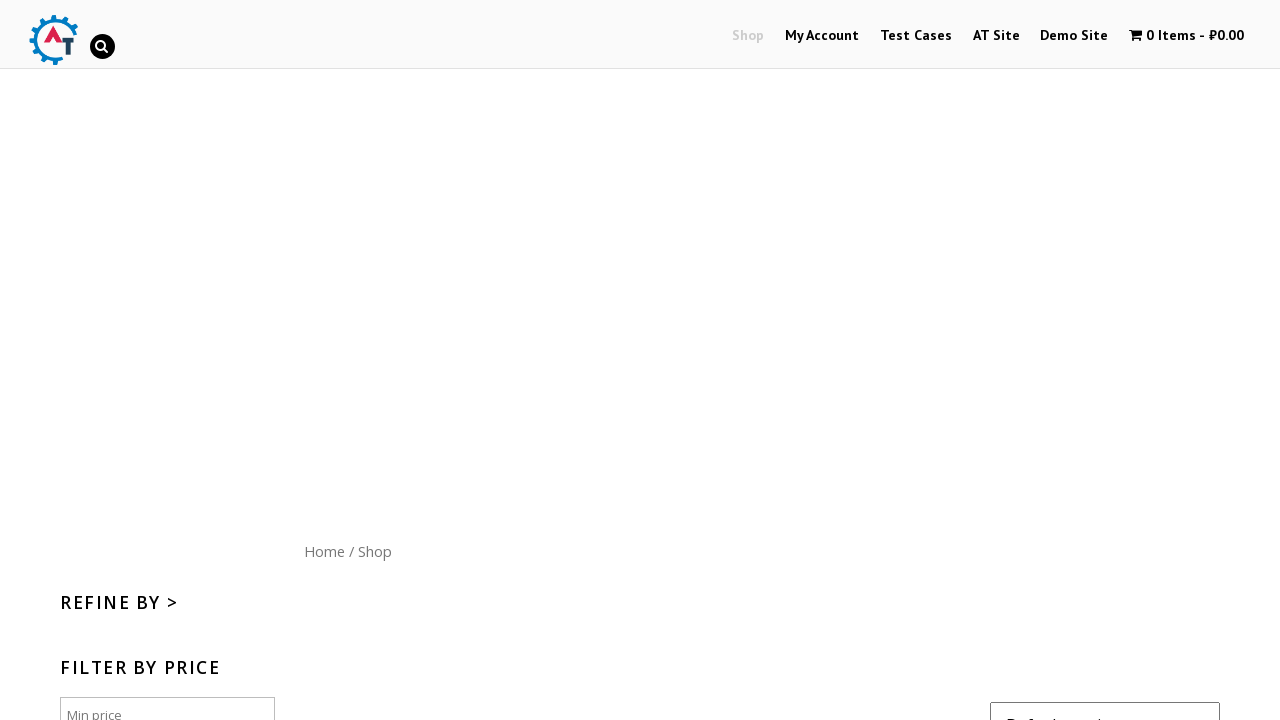

Waited for Shop page to load (networkidle)
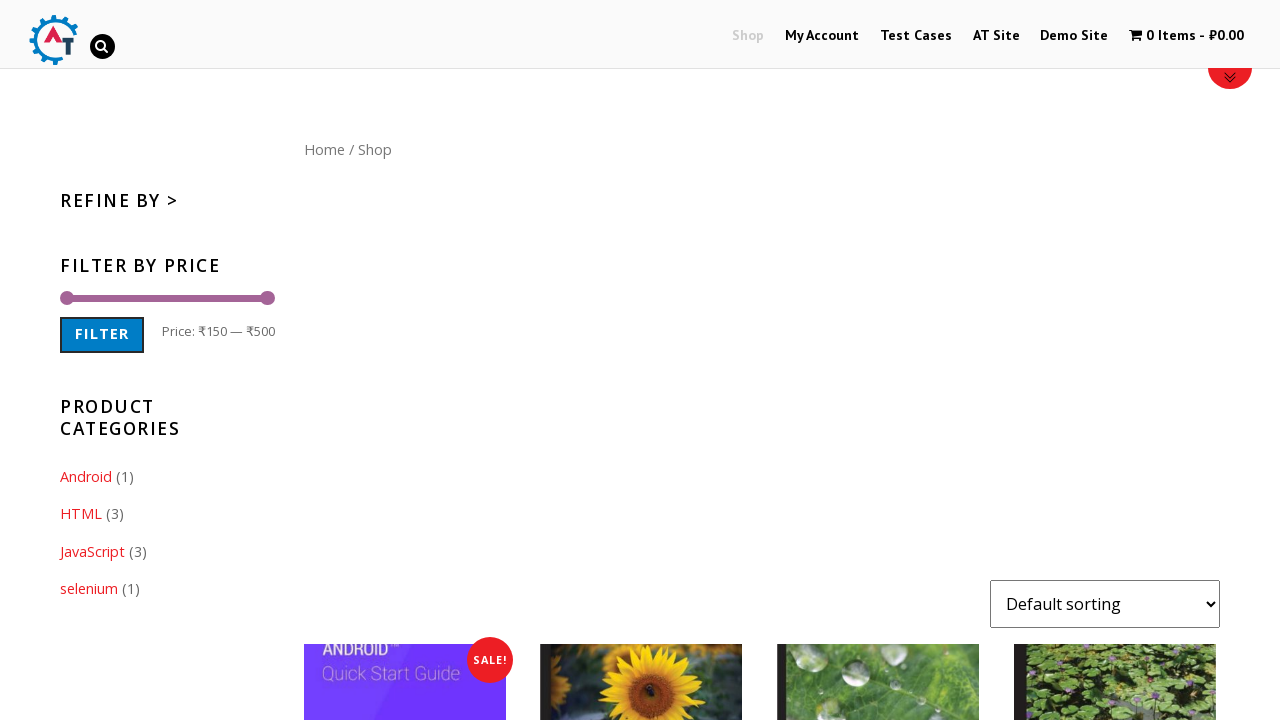

Clicked on Home menu button at (324, 149) on xpath=//a[text()='Home']
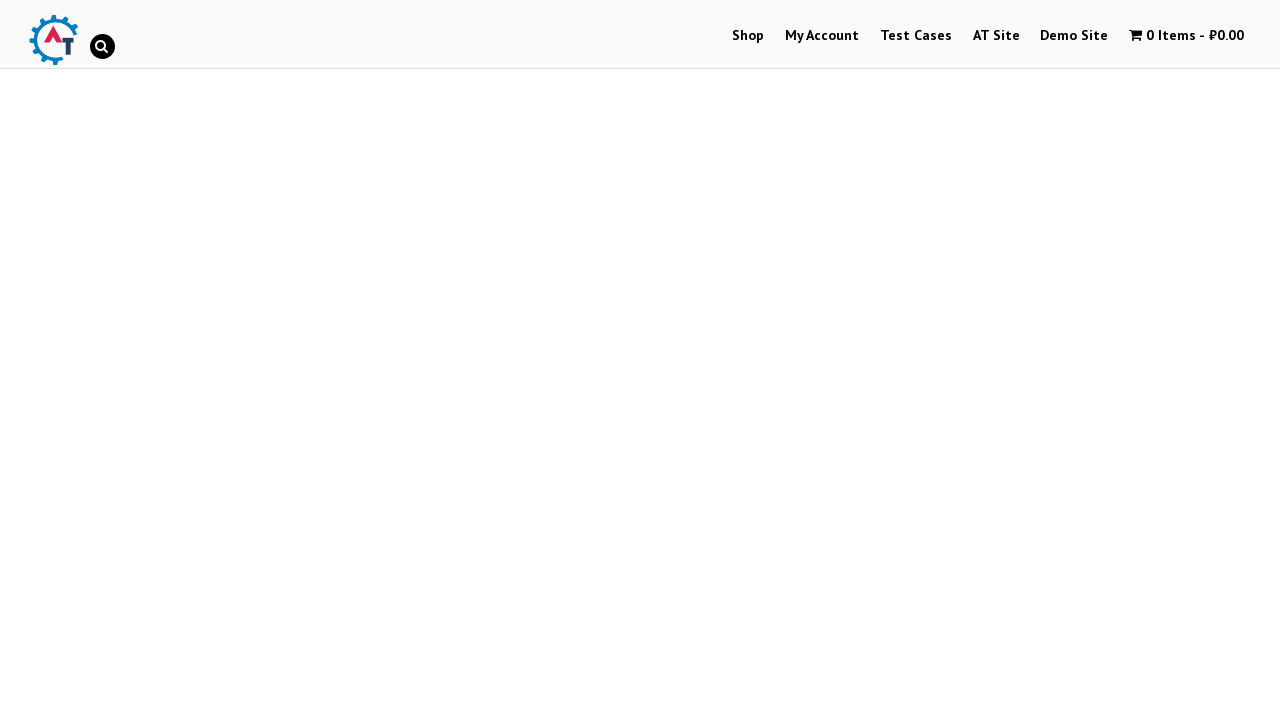

Scrolled to arrivals section
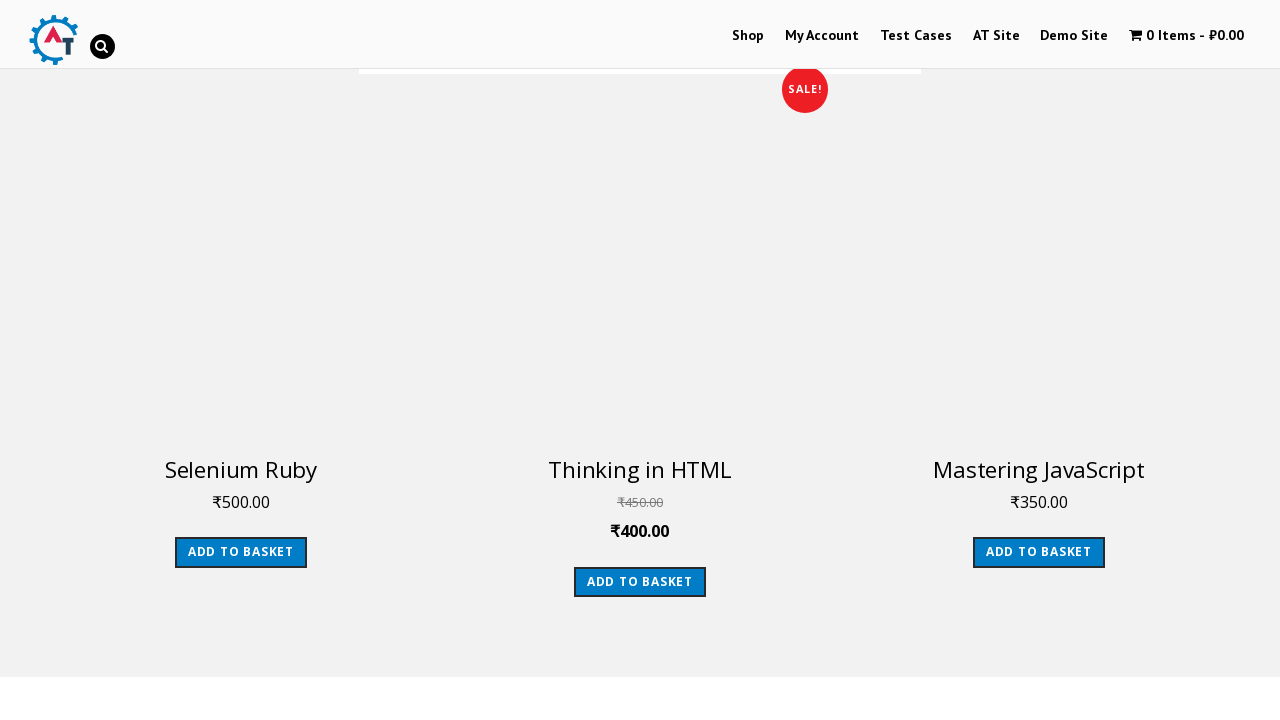

Clicked on first arrival image (Selenium Ruby) at (241, 255) on img[title='Selenium Ruby']
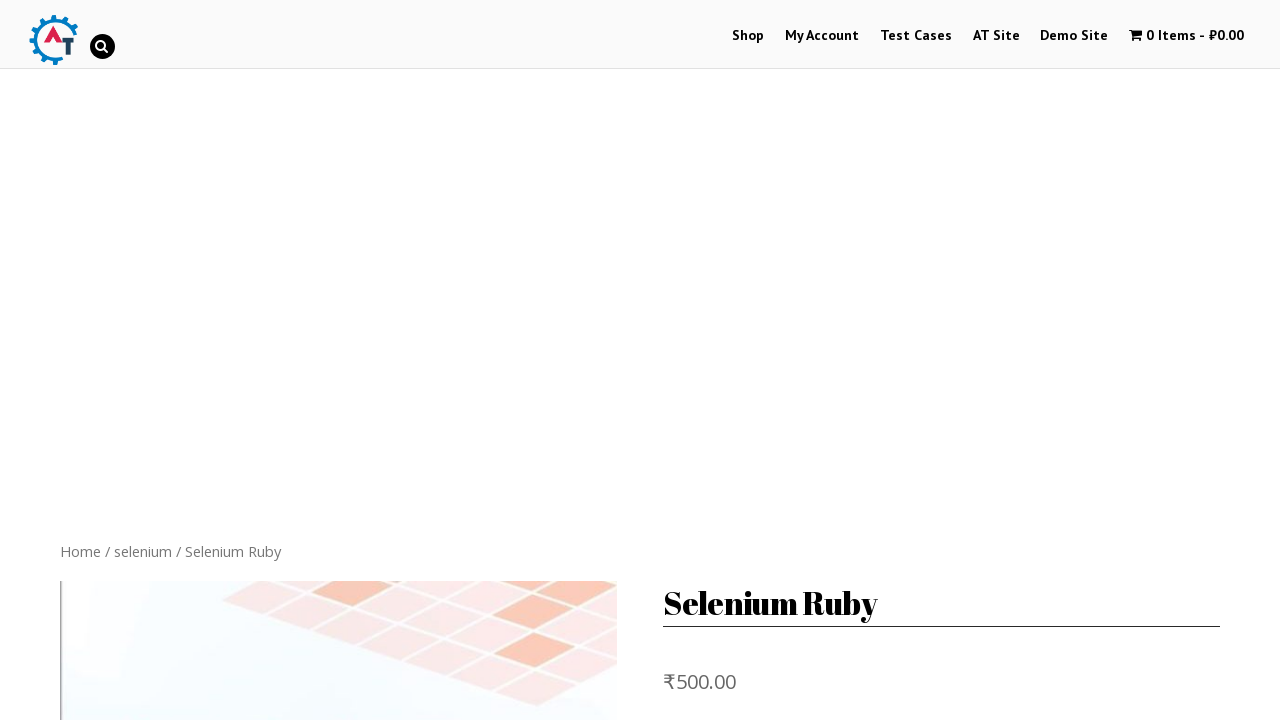

Waited for Selenium Ruby product page to load
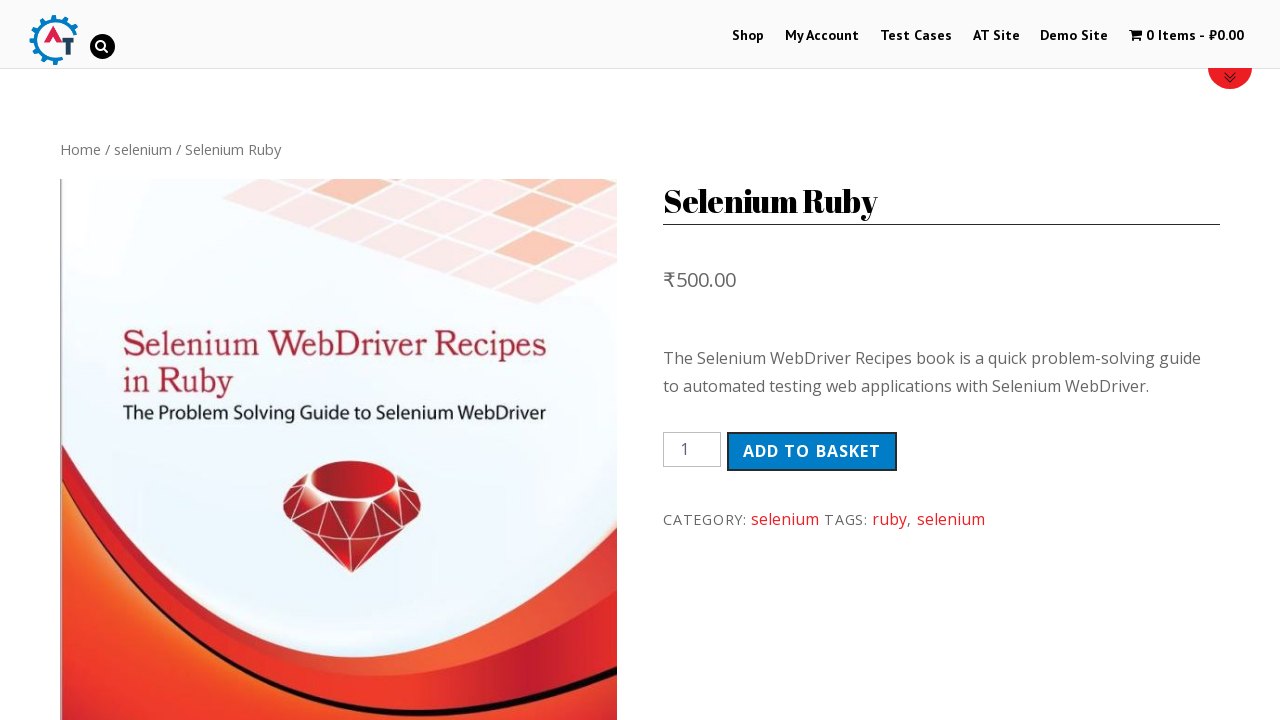

Clicked Description tab for Selenium Ruby at (144, 360) on xpath=//a[text()='Description']
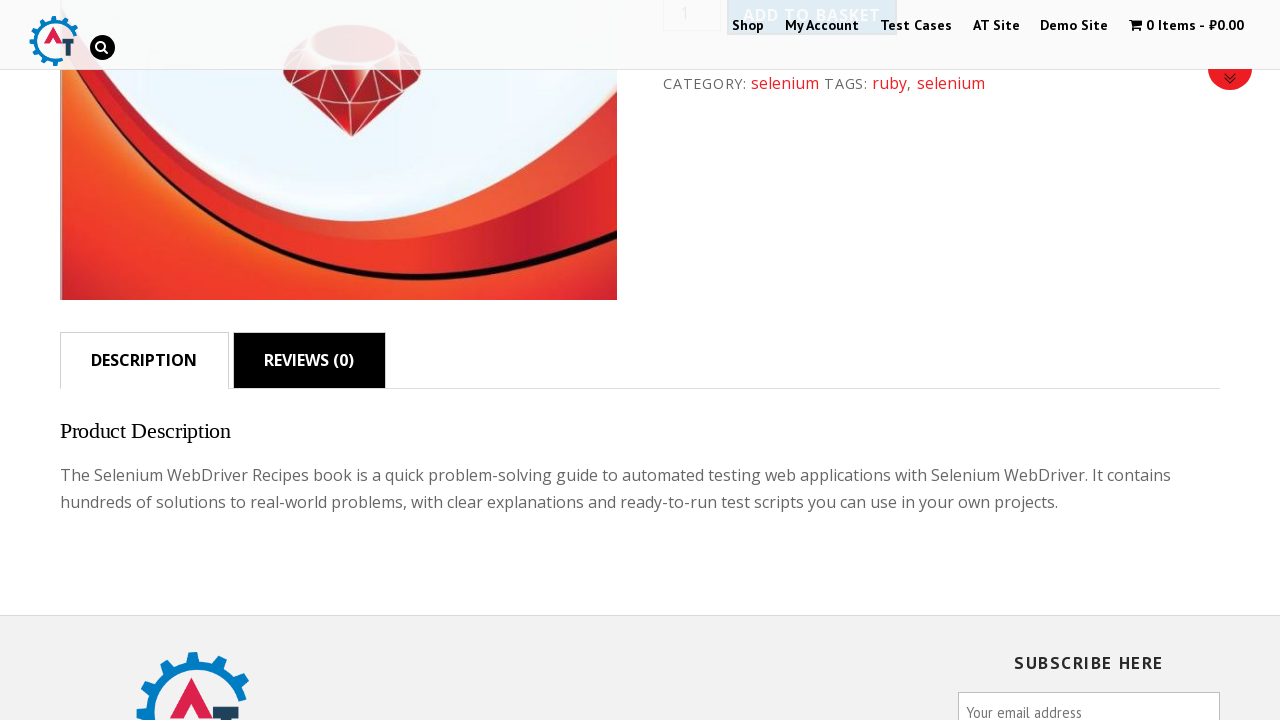

Waited for Description tab content to load
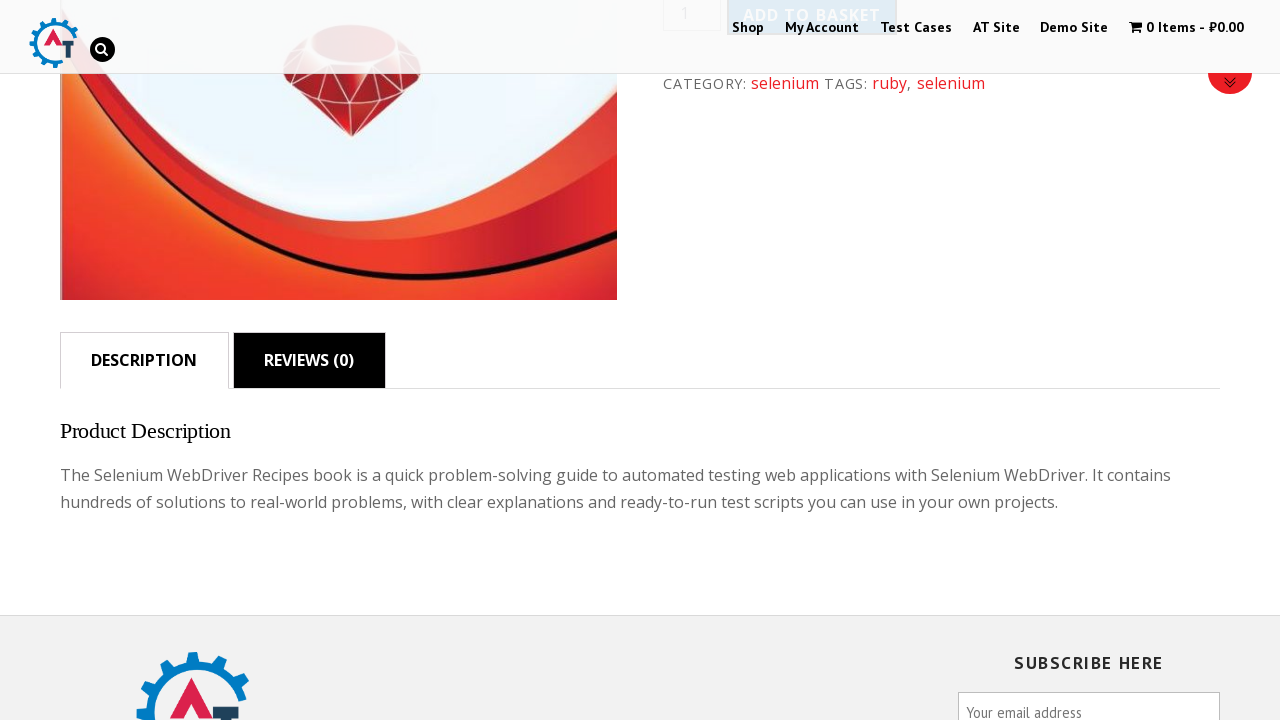

Navigated back to home page
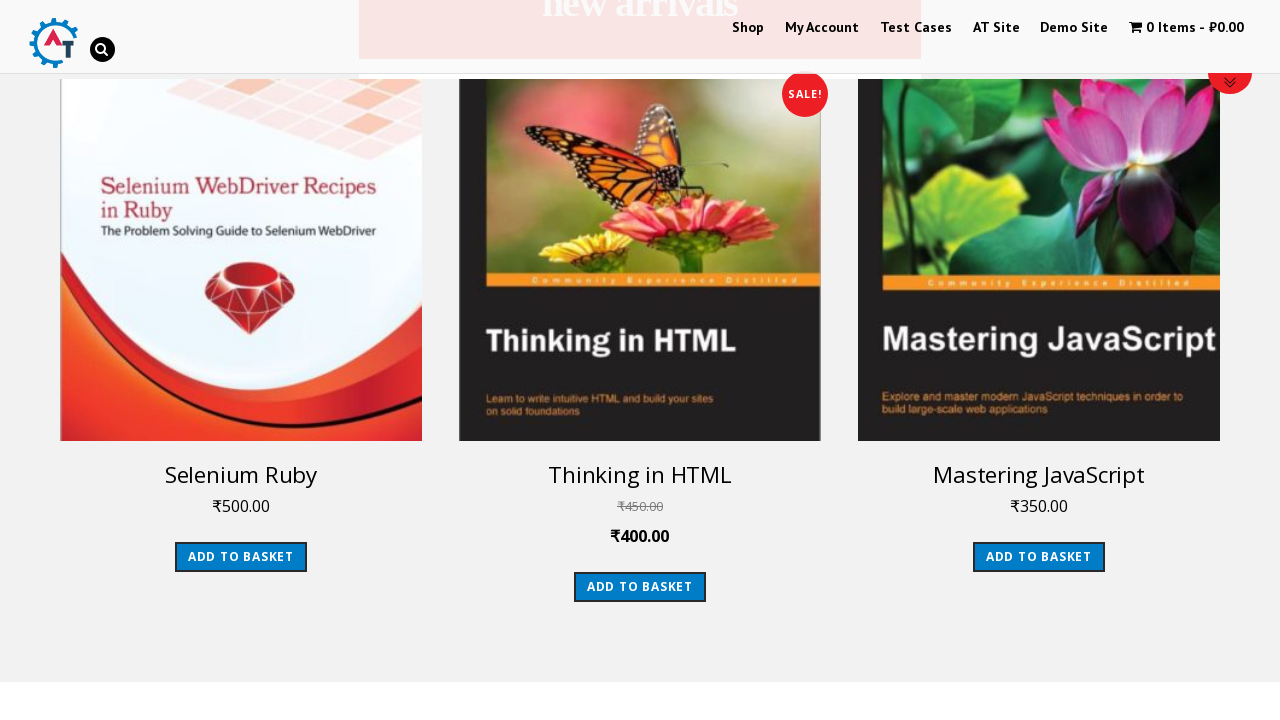

Clicked on second arrival image (Thinking in HTML) at (640, 260) on img[title='Thinking in HTML']
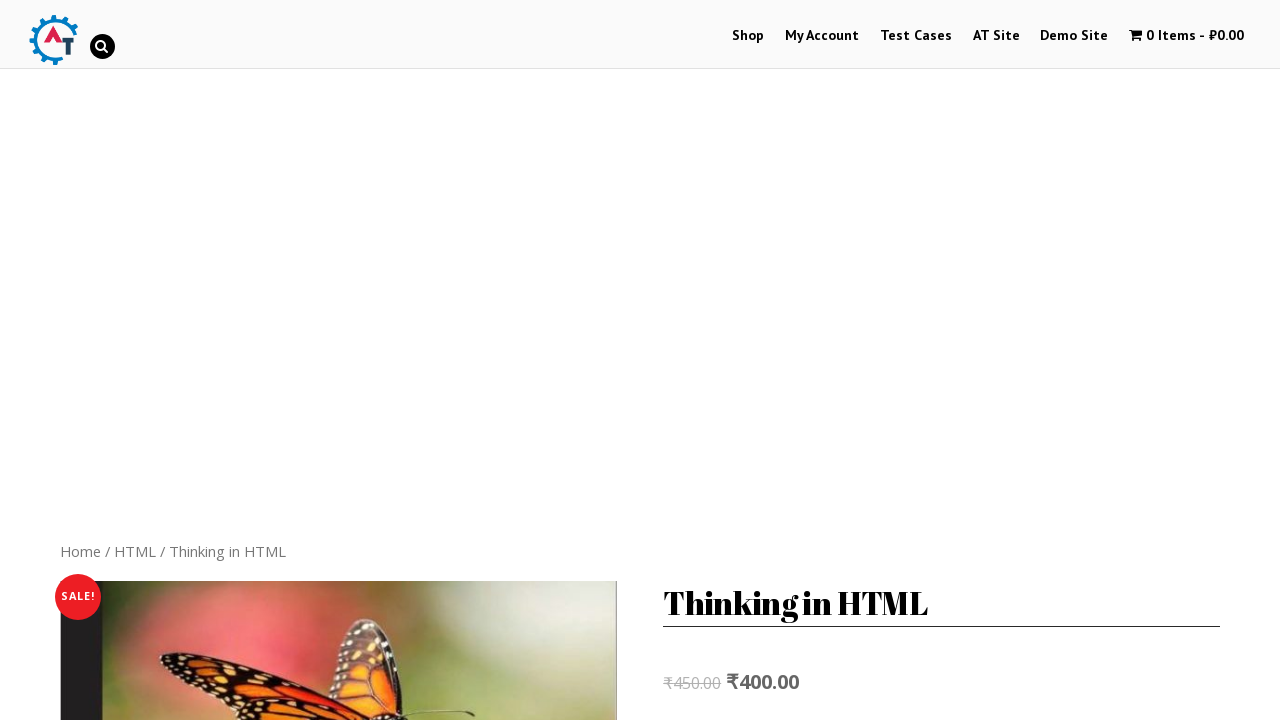

Waited for Thinking in HTML product page to load
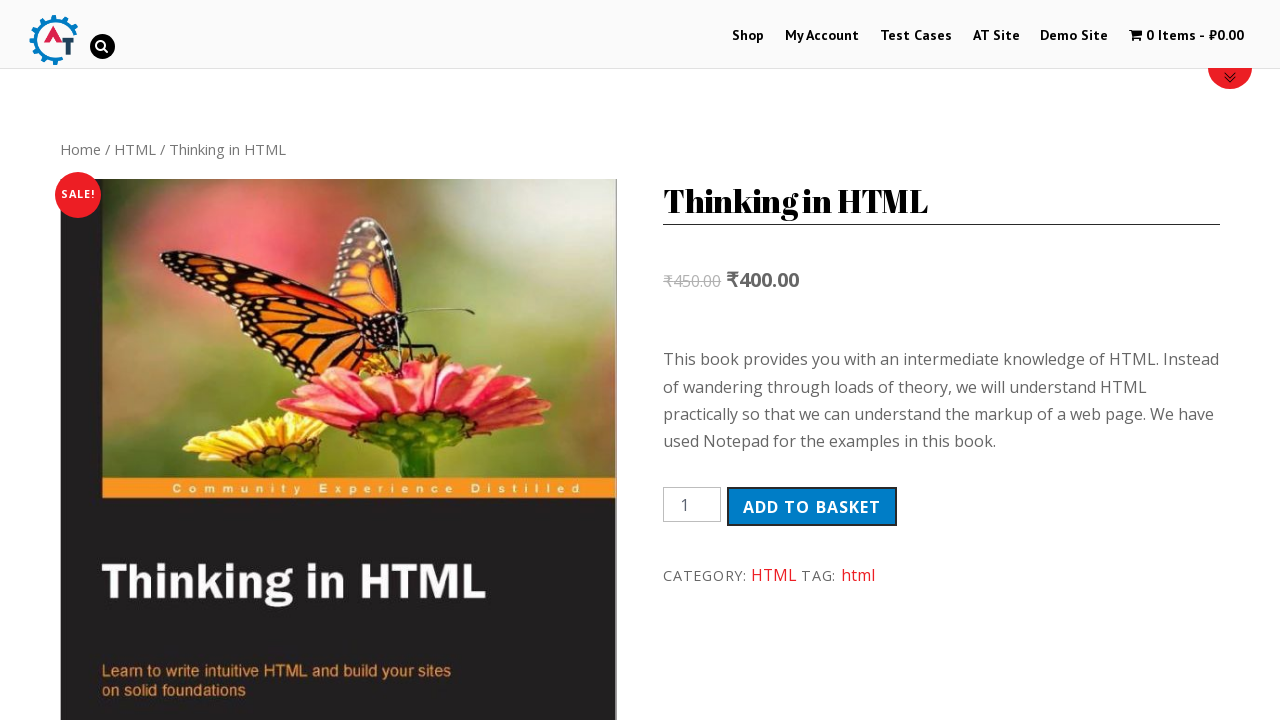

Clicked Description tab for Thinking in HTML at (144, 360) on xpath=//a[text()='Description']
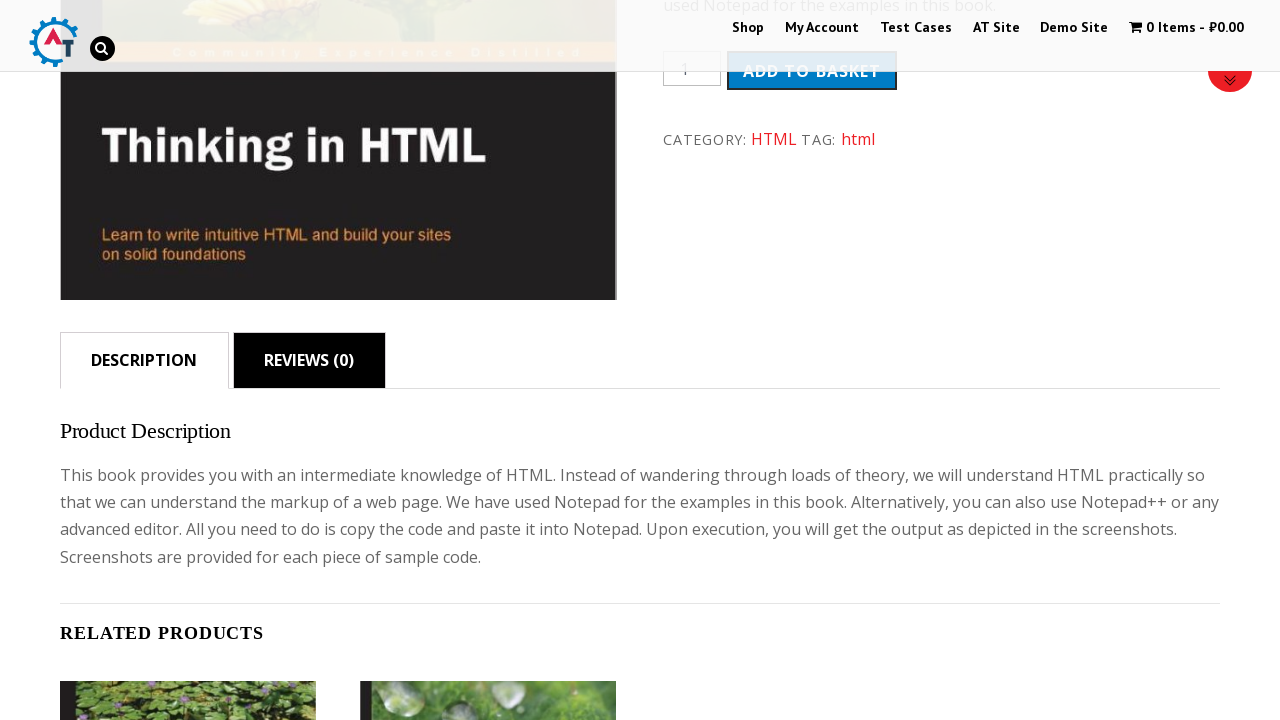

Waited for Description tab content to load
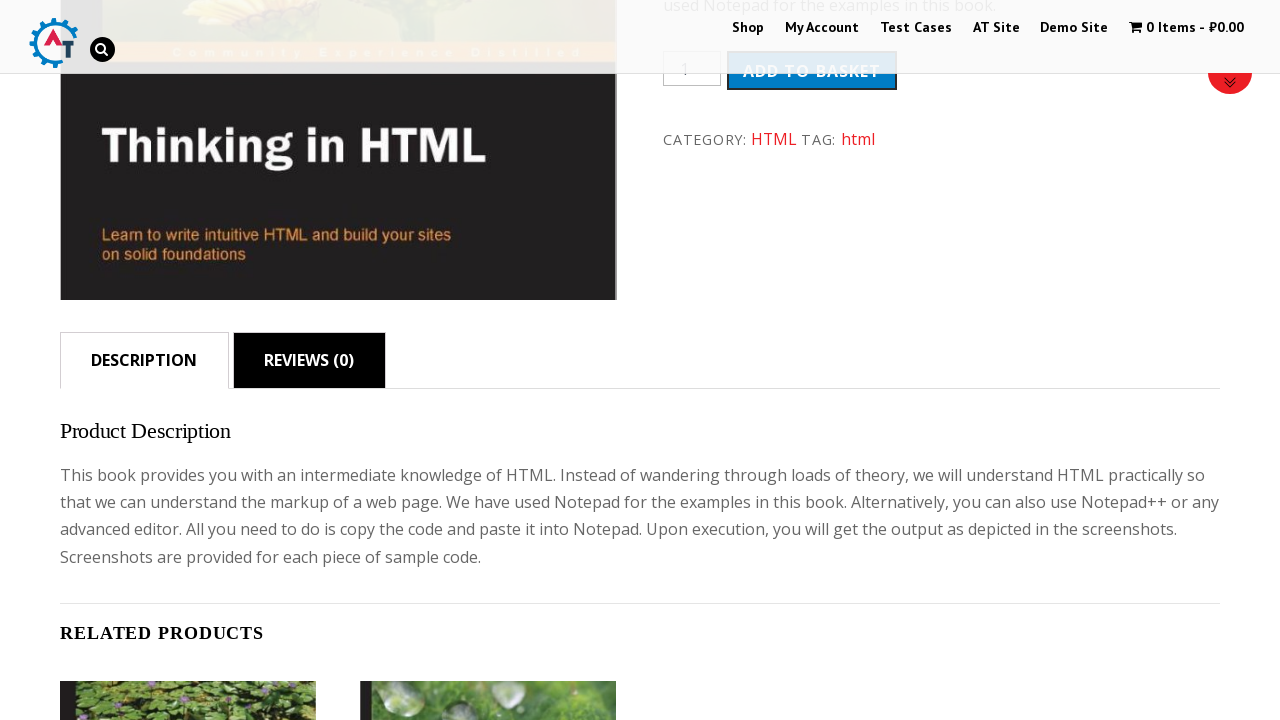

Navigated back to home page
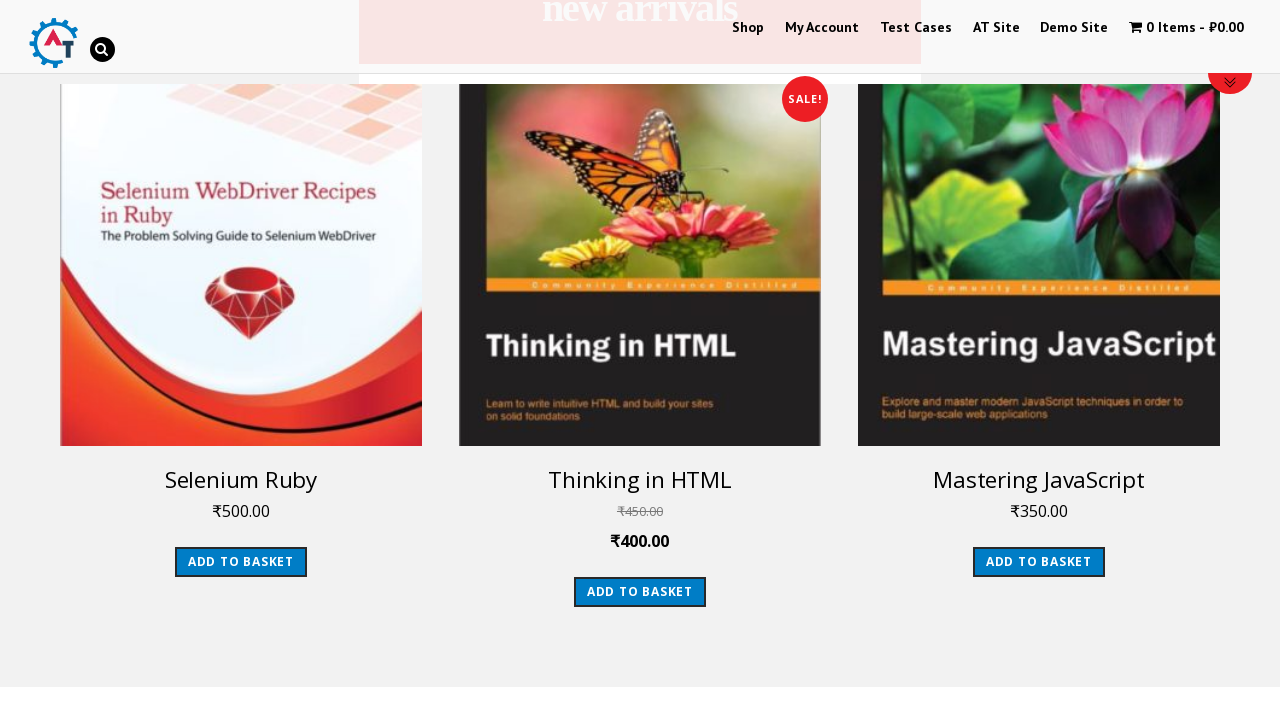

Clicked on third arrival image (Mastering JavaScript) at (1039, 265) on img[title='Mastering JavaScript']
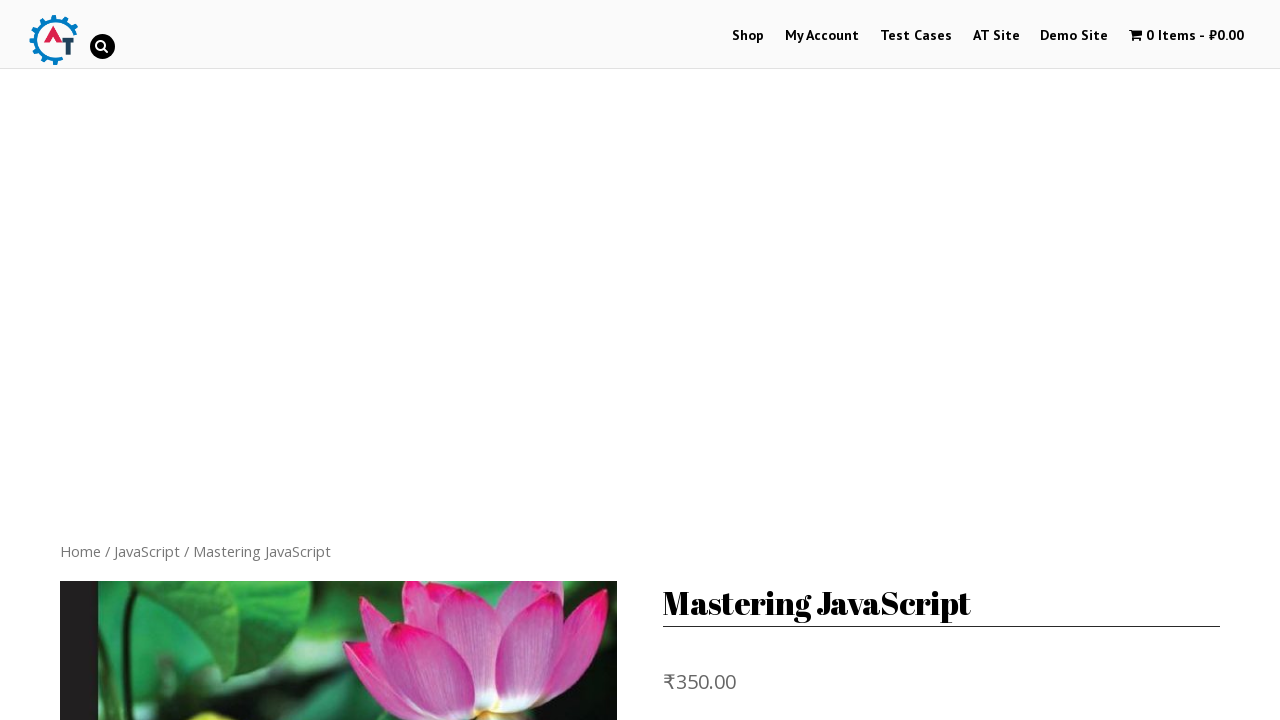

Waited for Mastering JavaScript product page to load
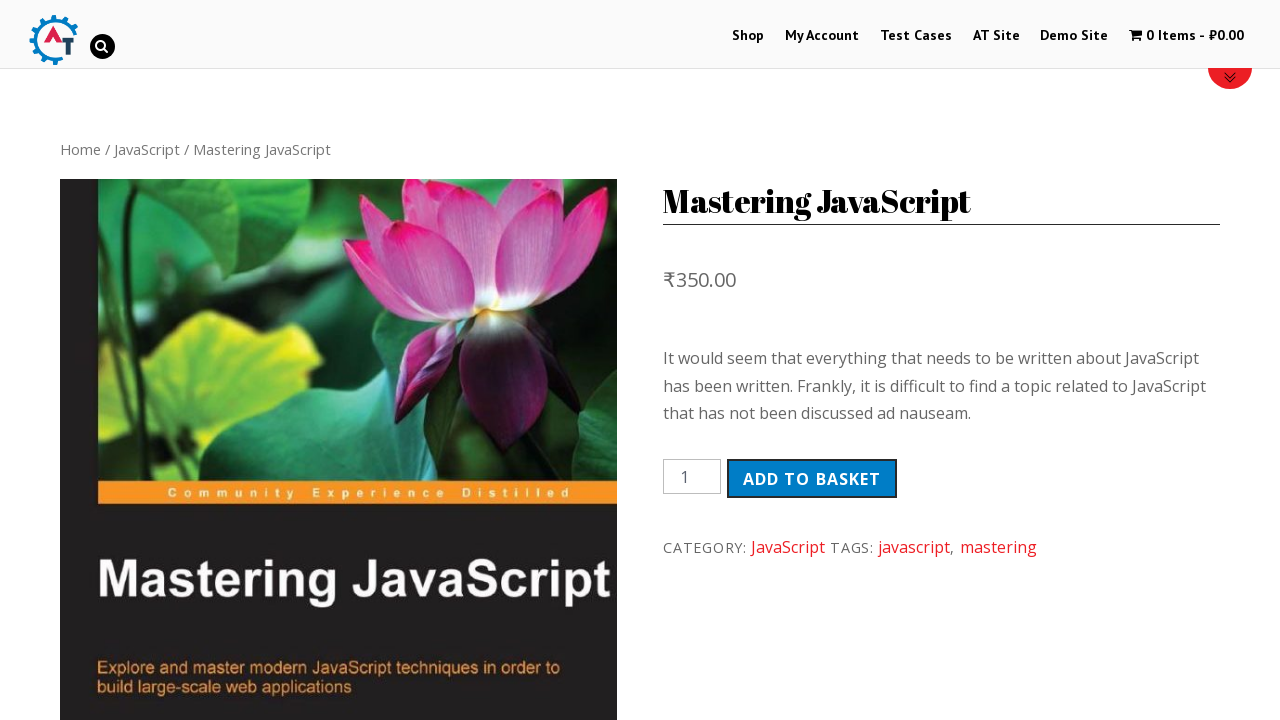

Clicked Description tab for Mastering JavaScript at (144, 360) on xpath=//a[text()='Description']
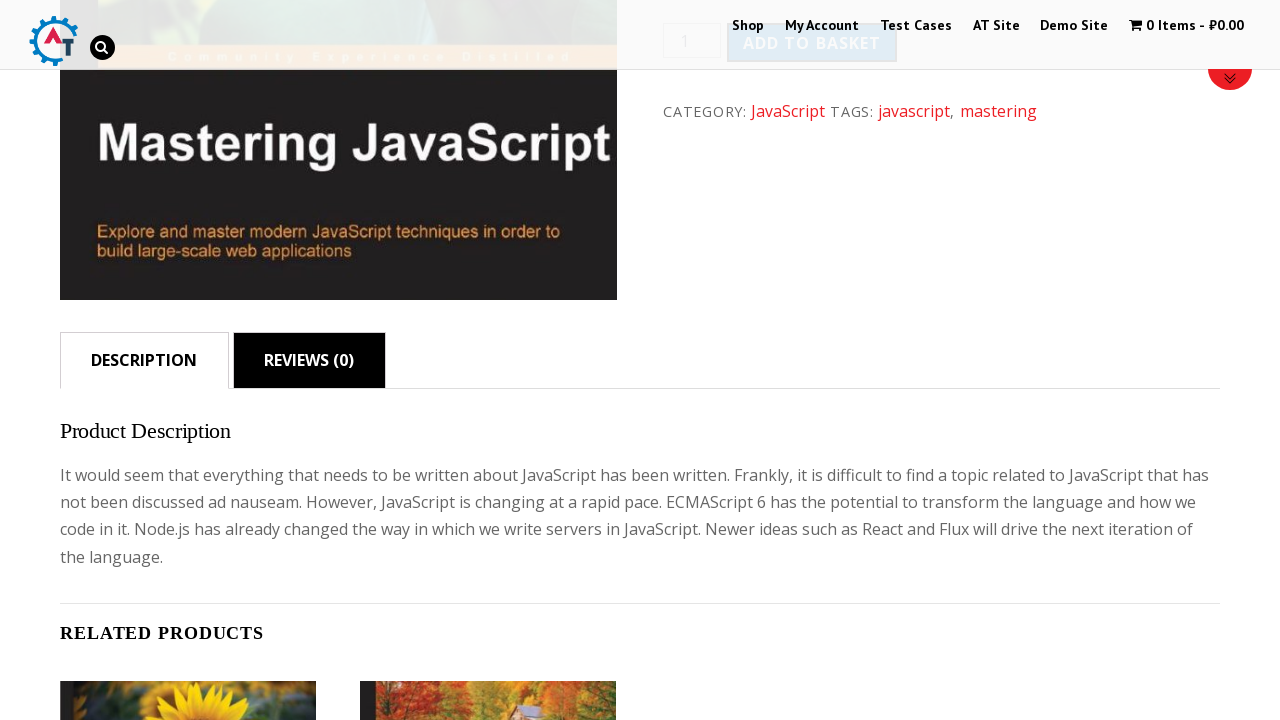

Waited for Description tab content to load
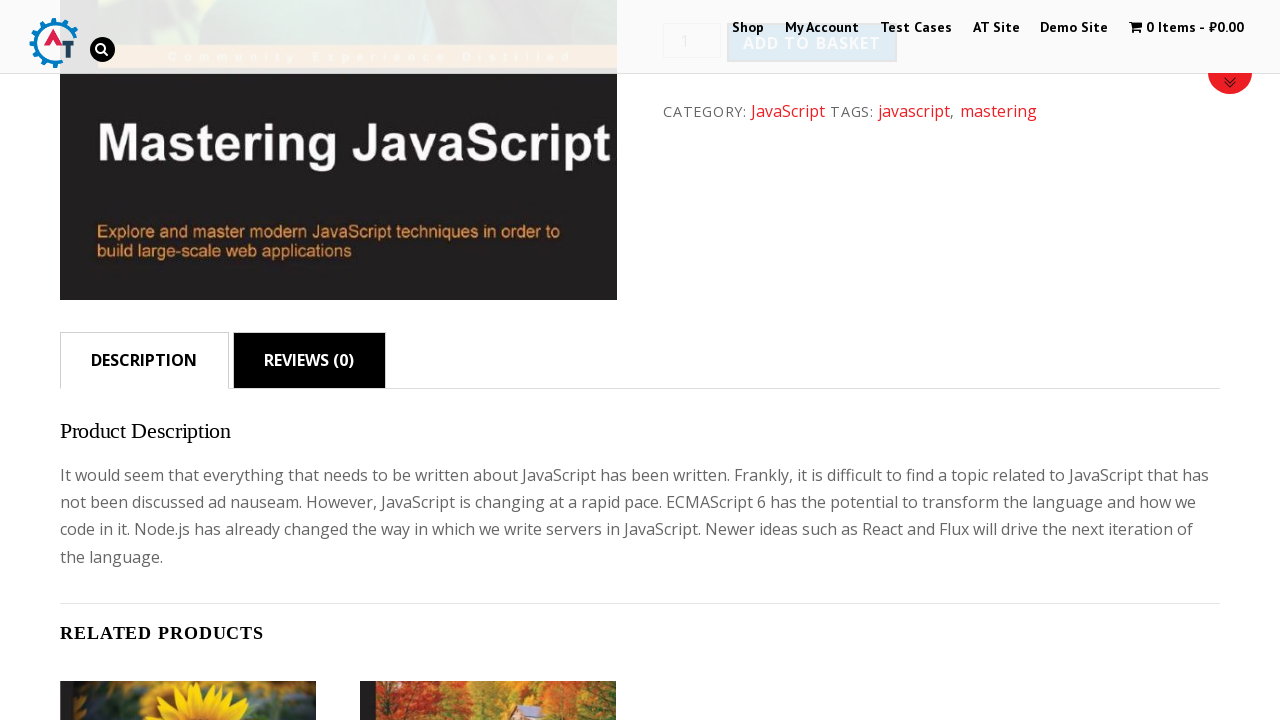

Navigated back to home page
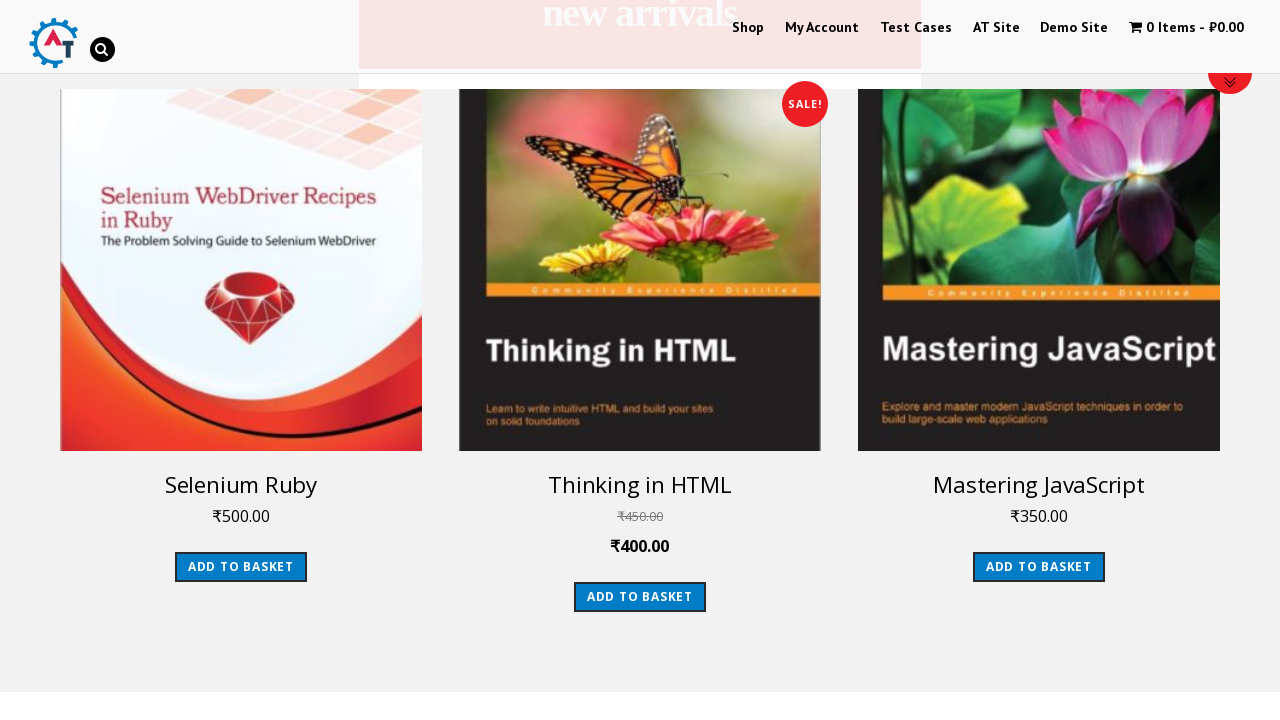

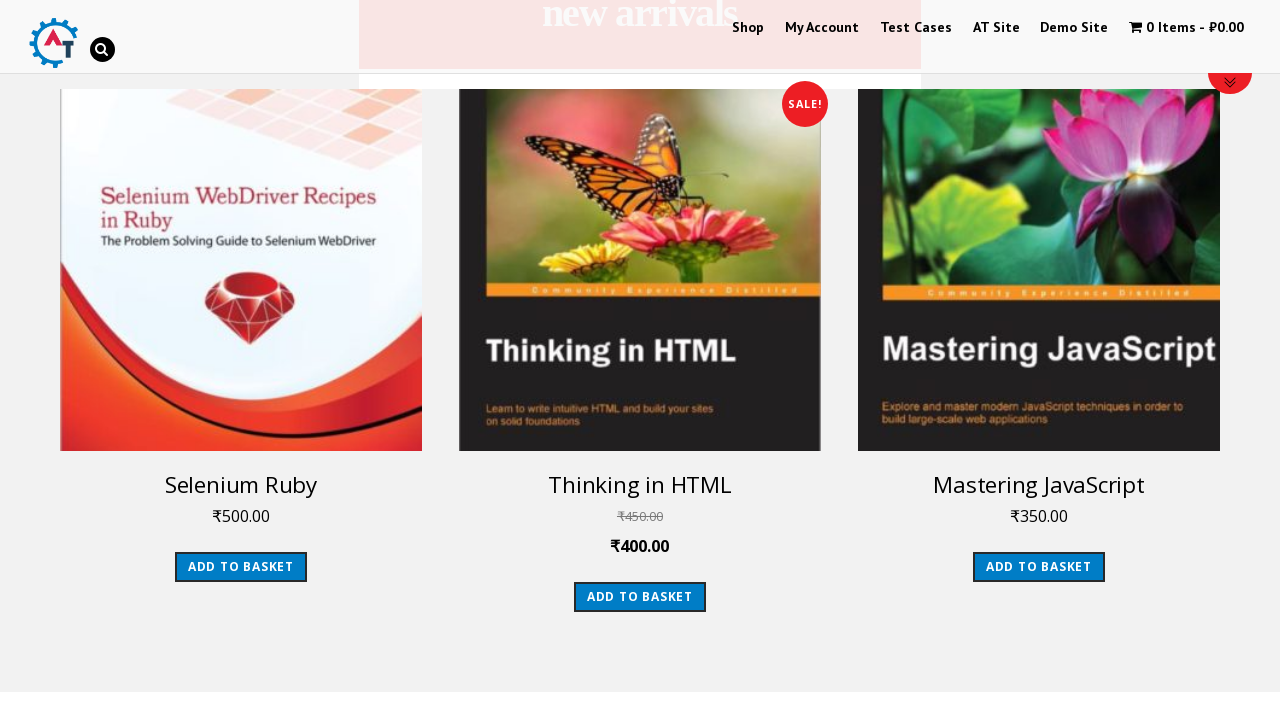